Tests the addition functionality of the online calculator by entering two numbers and verifying the result

Starting URL: https://www.calculator.net/

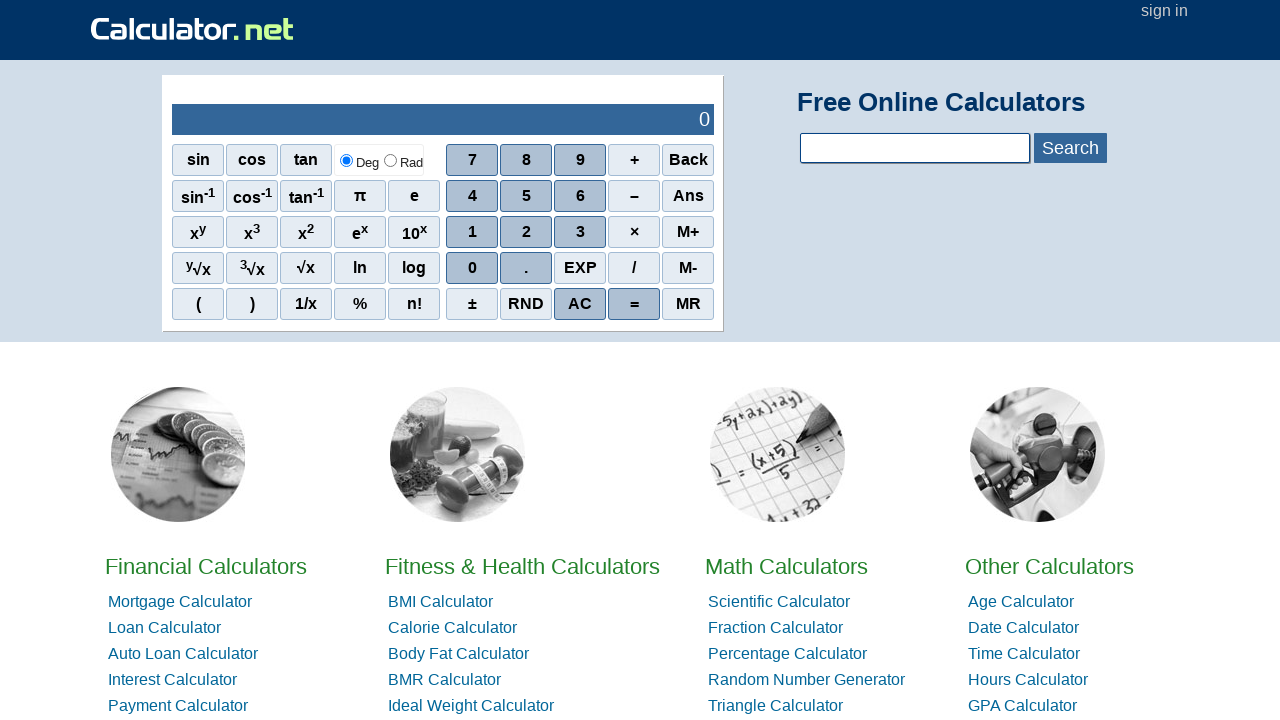

Entered first number (-234234) into calculator
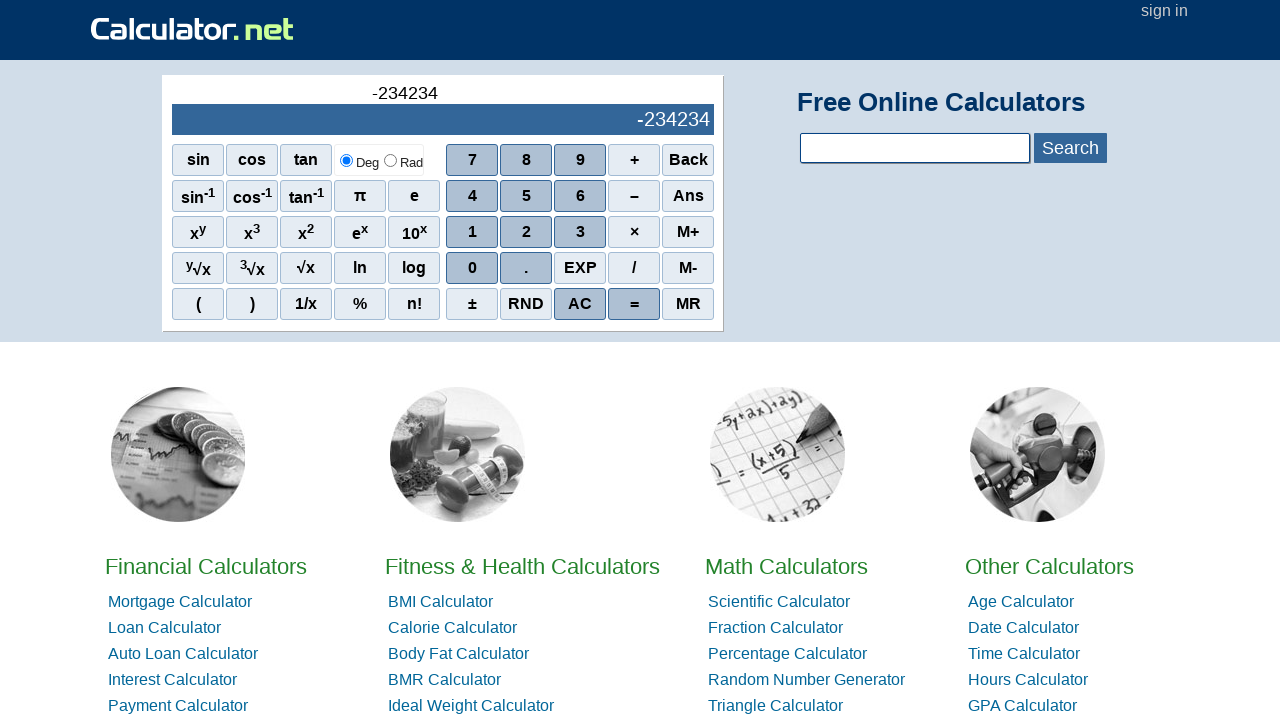

Clicked plus button at (634, 160) on xpath=//*[@id="sciout"]/tbody/tr[2]/td[2]/div/div[1]/span[4]
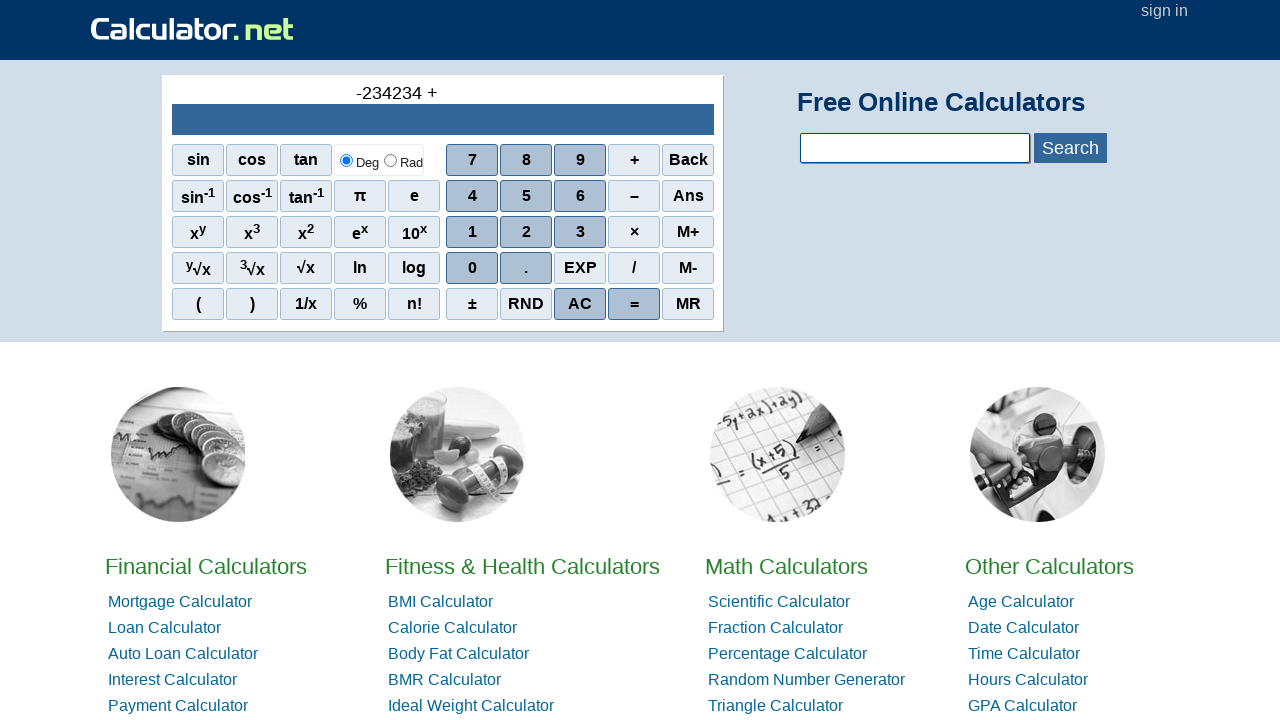

Entered second number (345345) into calculator
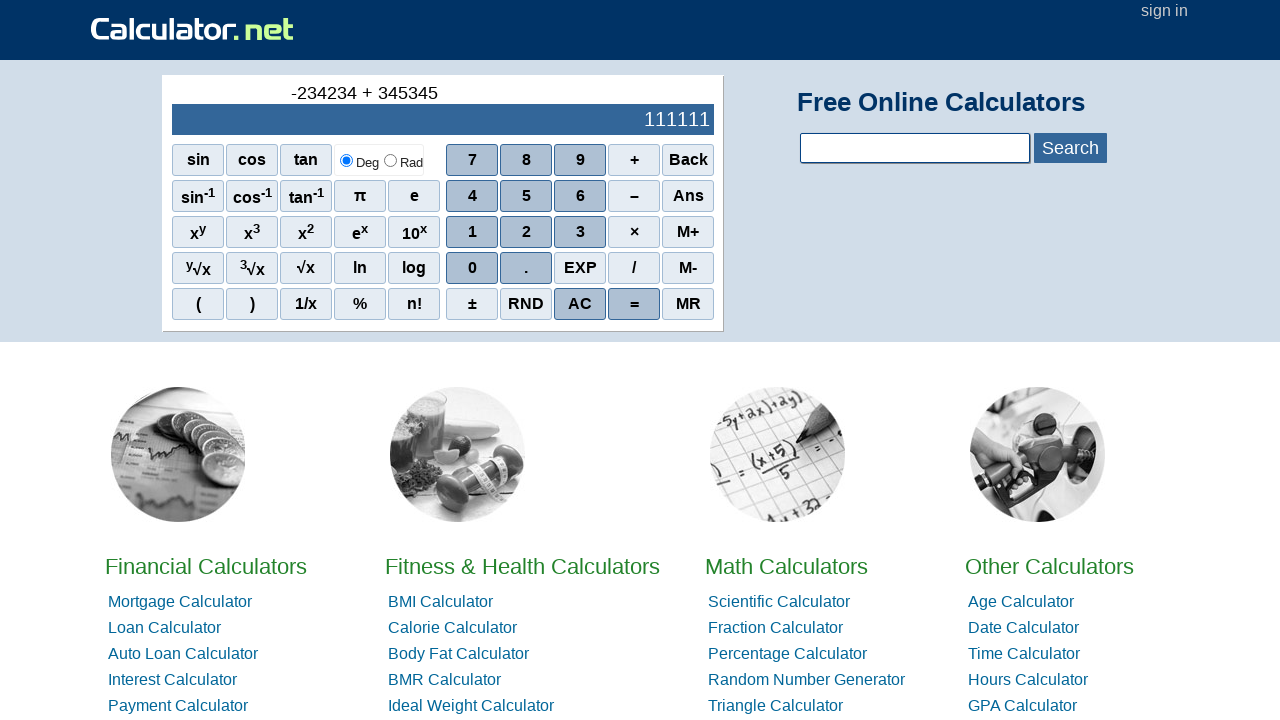

Clicked equals button to calculate result at (634, 304) on xpath=//*[@id="sciout"]/tbody/tr[2]/td[2]/div/div[5]/span[4]
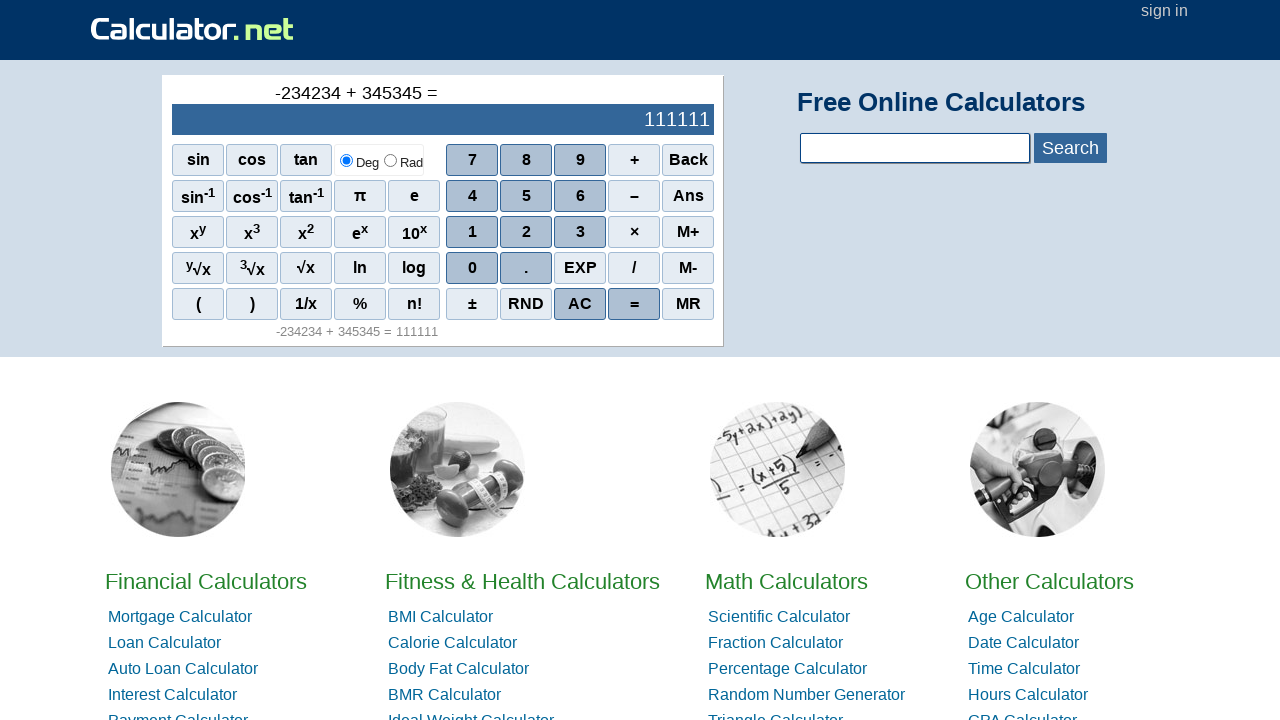

Clicked clear button to reset calculator at (580, 304) on xpath=//*[@id="sciout"]/tbody/tr[2]/td[2]/div/div[5]/span[3]
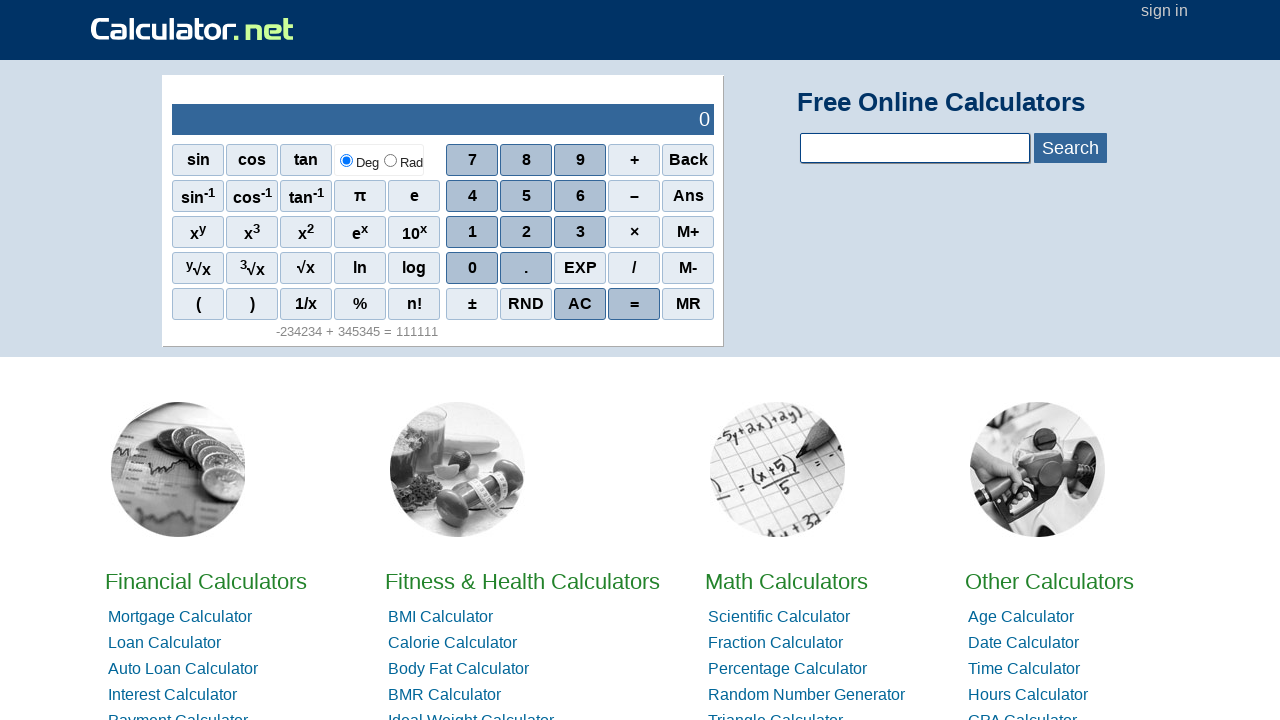

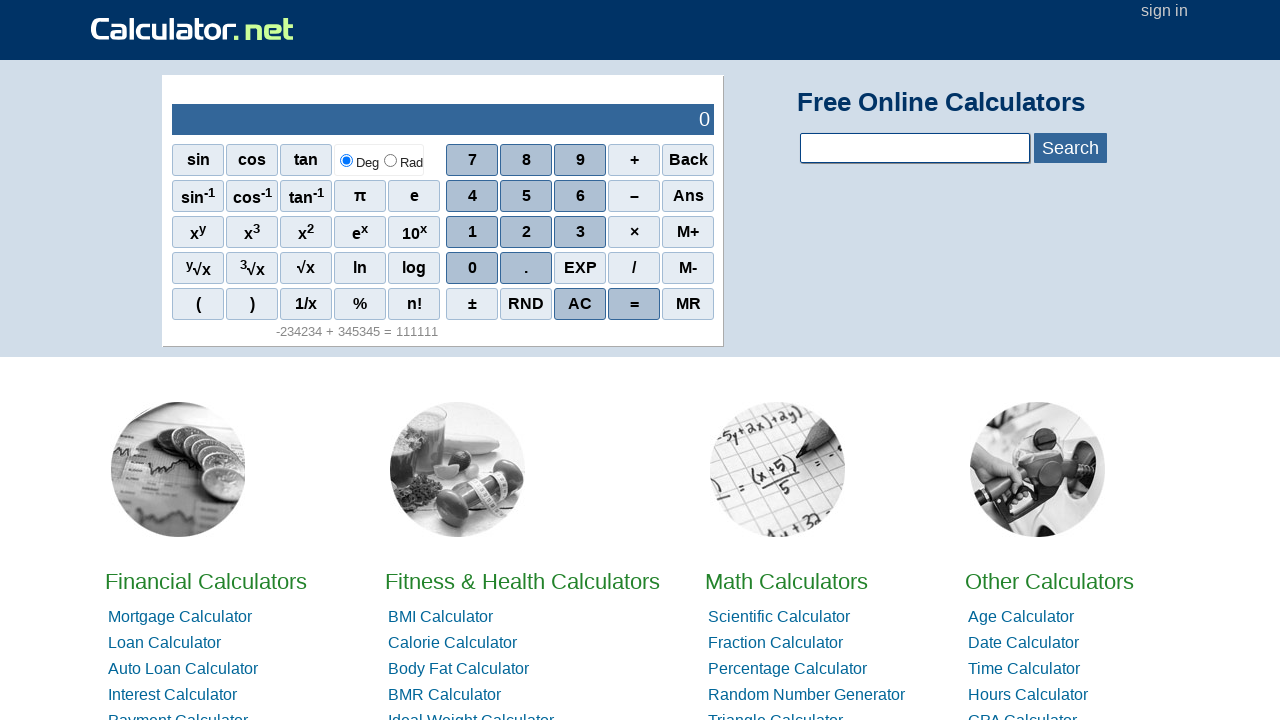